Tests web table functionality by iterating through table rows to find a course containing 'Python' and verifies its associated price.

Starting URL: https://rahulshettyacademy.com/AutomationPractice/

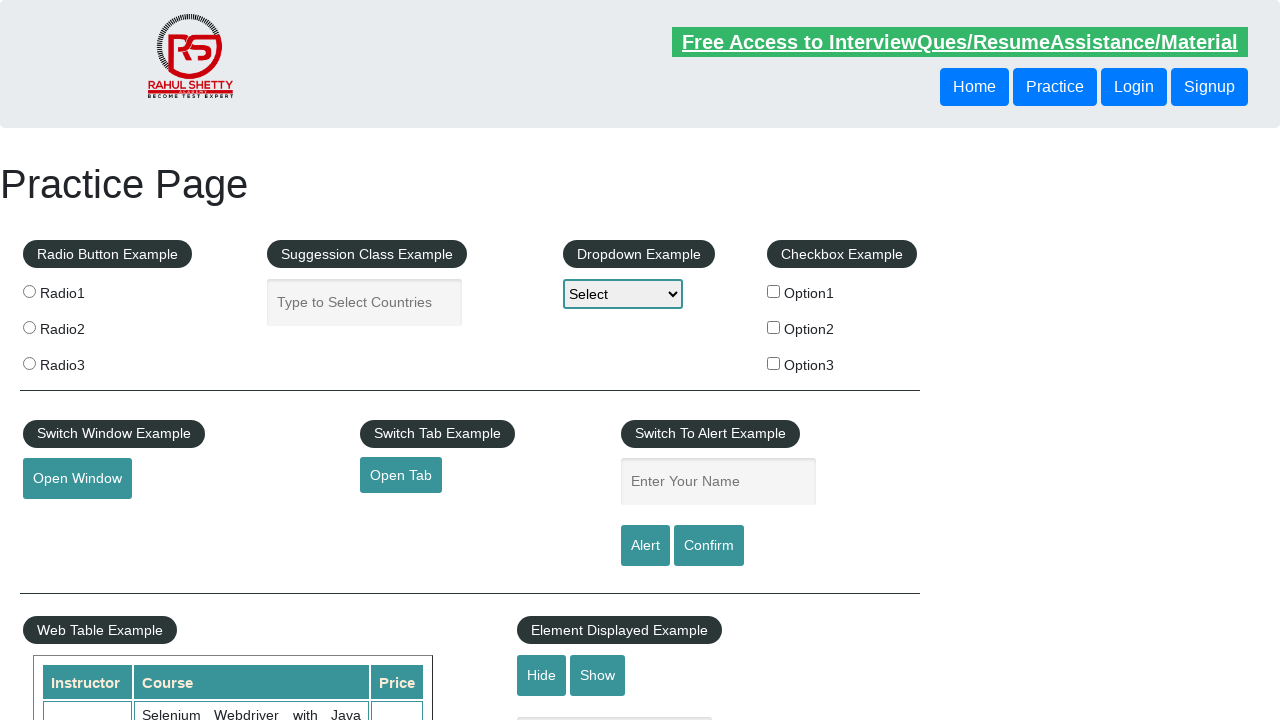

Waited for web table to load
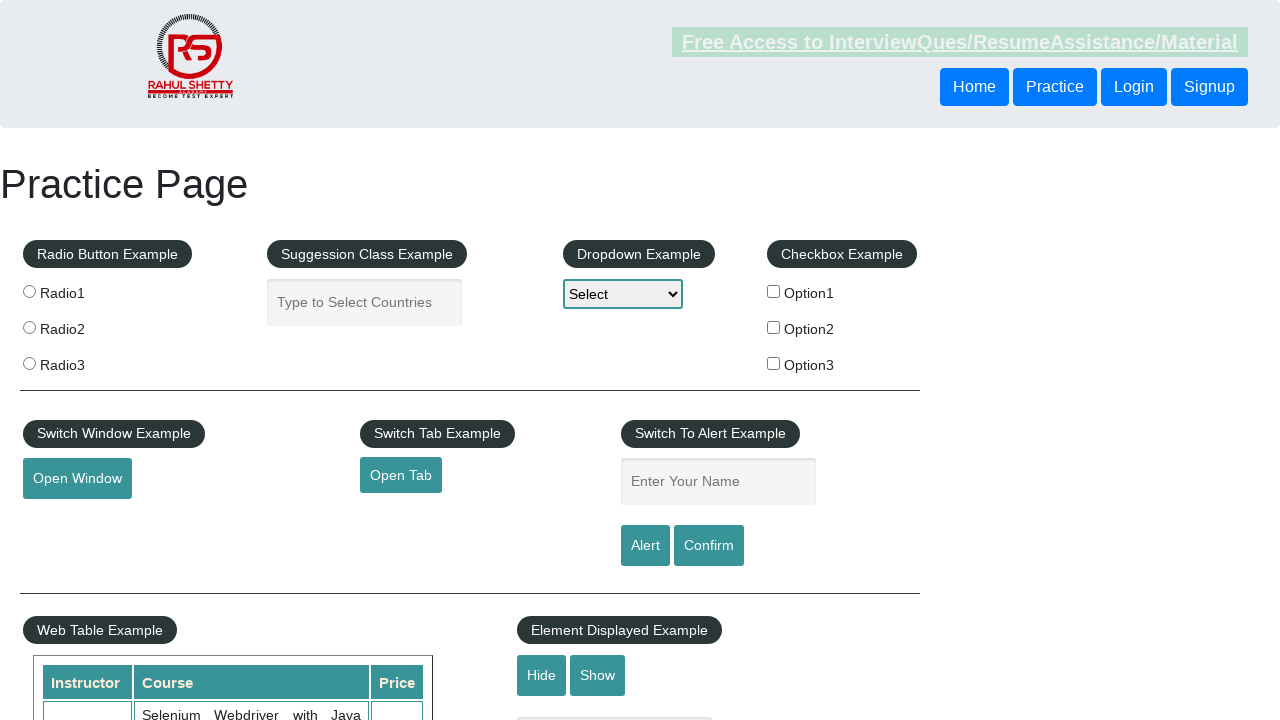

Retrieved all course name cells from table
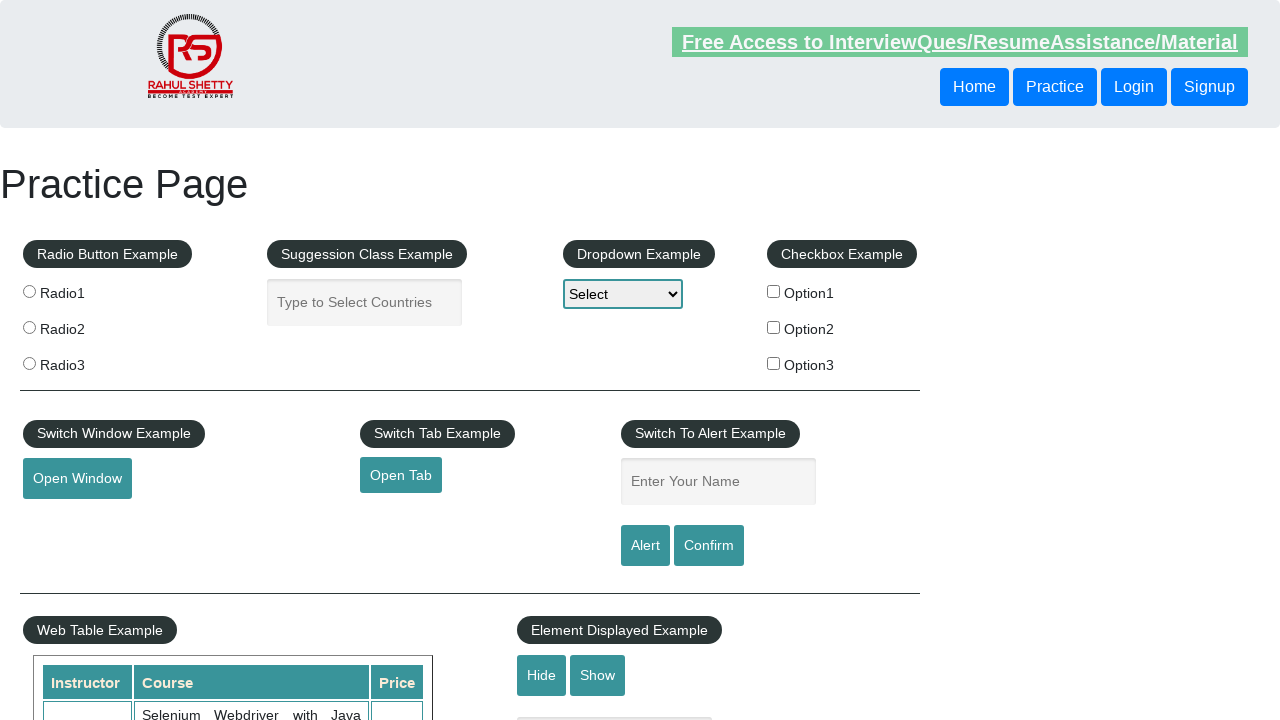

Retrieved course name: Selenium Webdriver with Java Basics + Advanced + Interview Guide
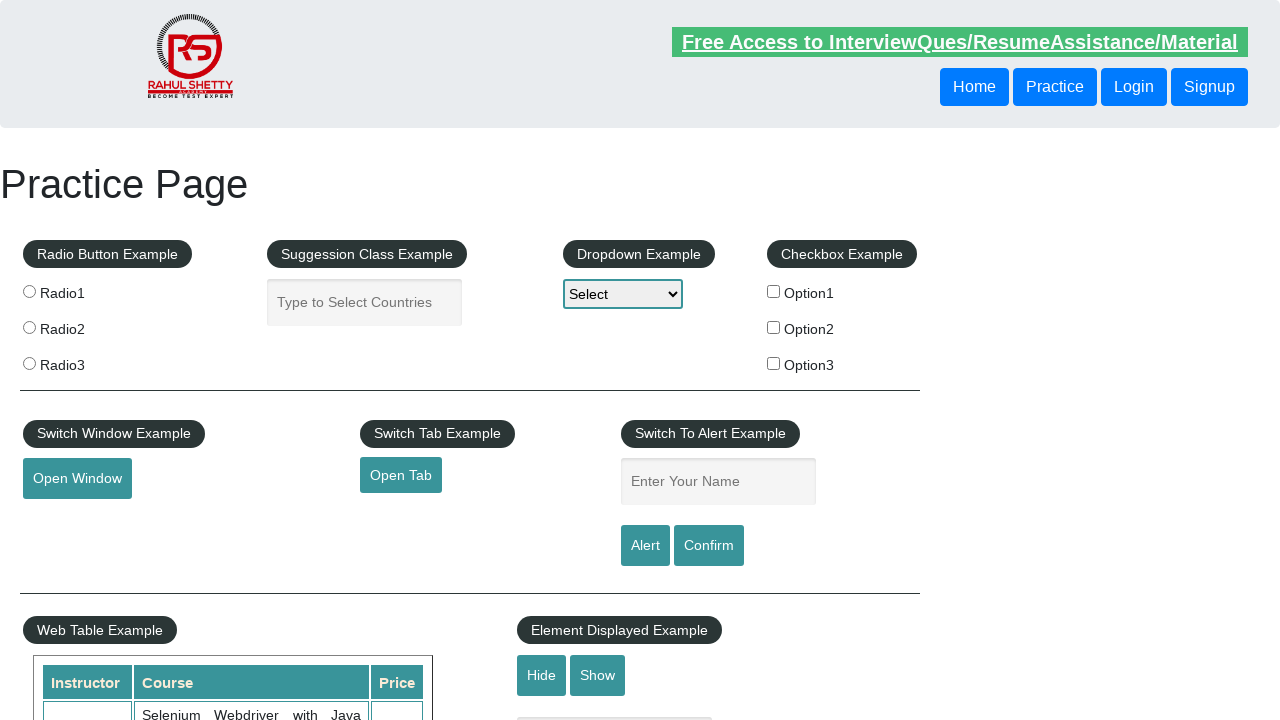

Retrieved course name: Learn SQL in Practical + Database Testing from Scratch
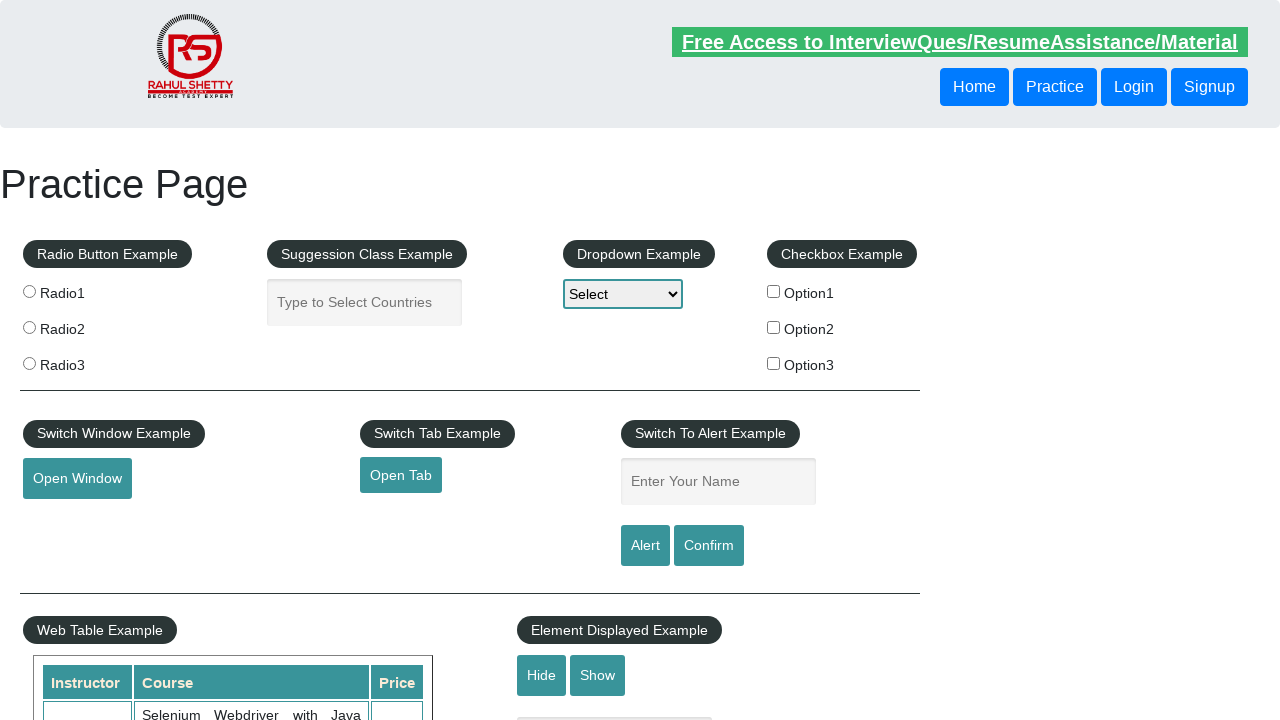

Retrieved course name: Appium (Selenium) - Mobile Automation Testing from Scratch
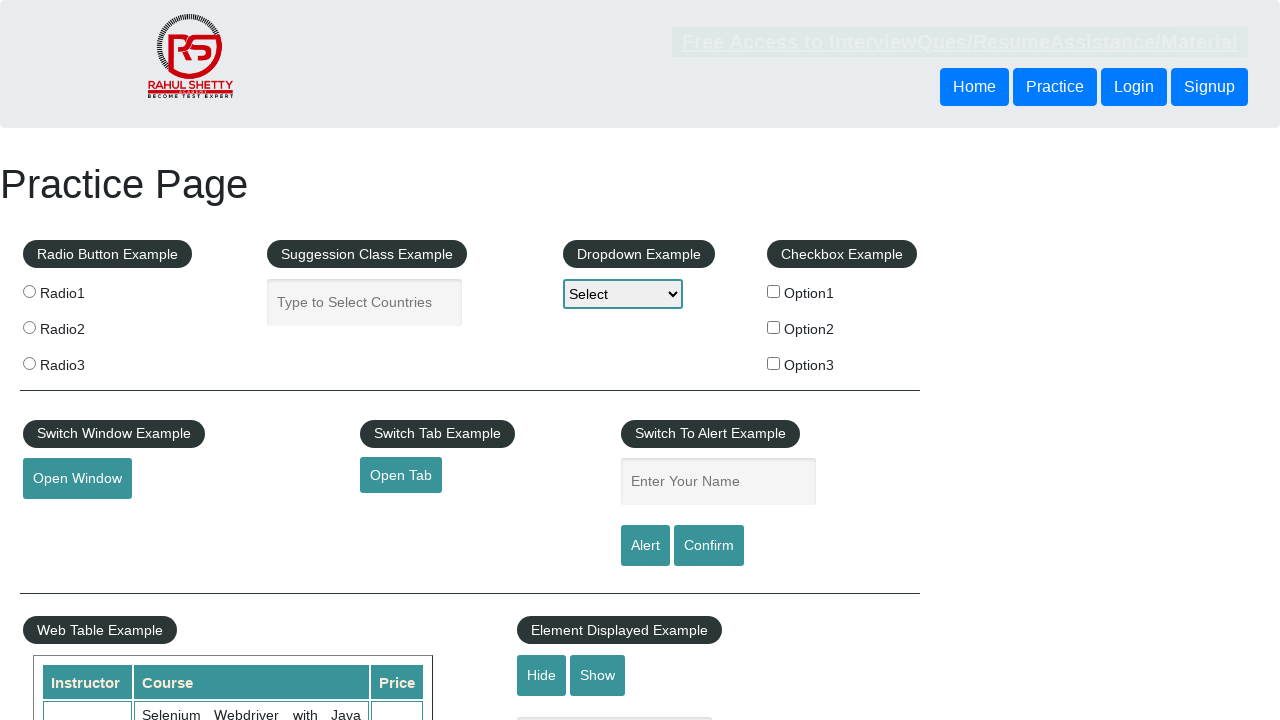

Retrieved course name: WebSecurity Testing for Beginners-QA knowledge to next level
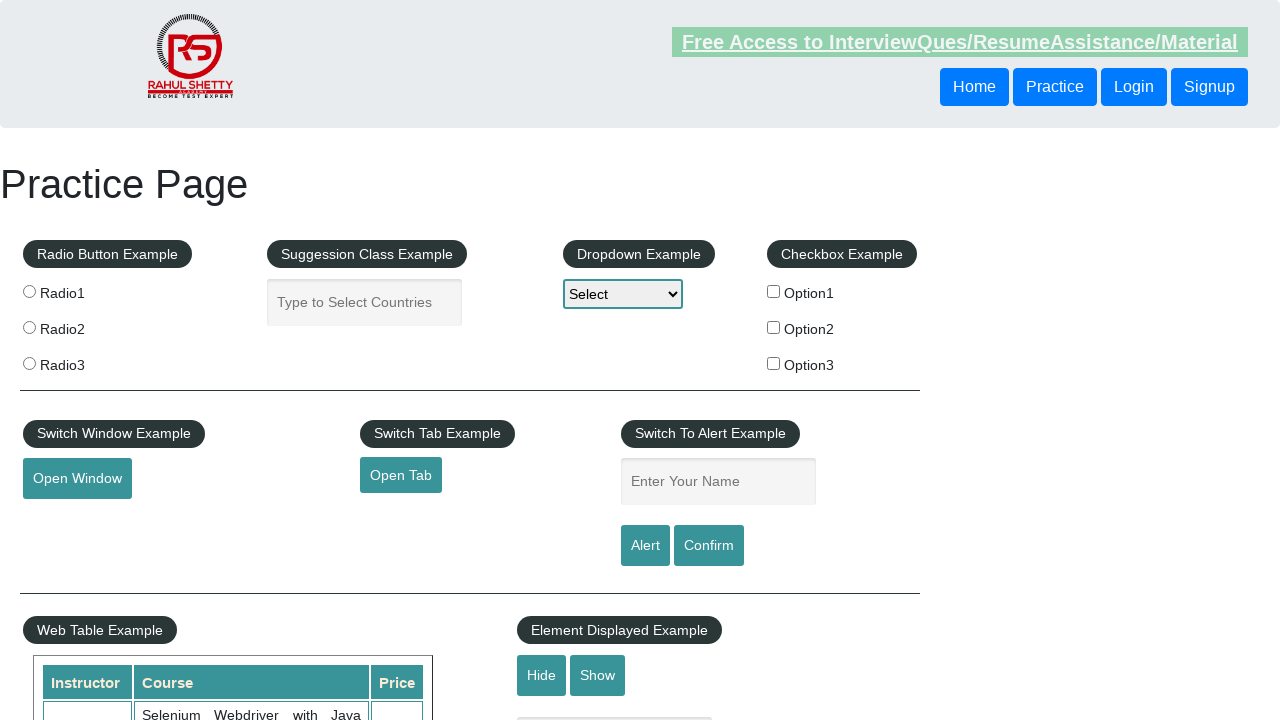

Retrieved course name: Learn JMETER from Scratch - (Performance + Load) Testing Tool
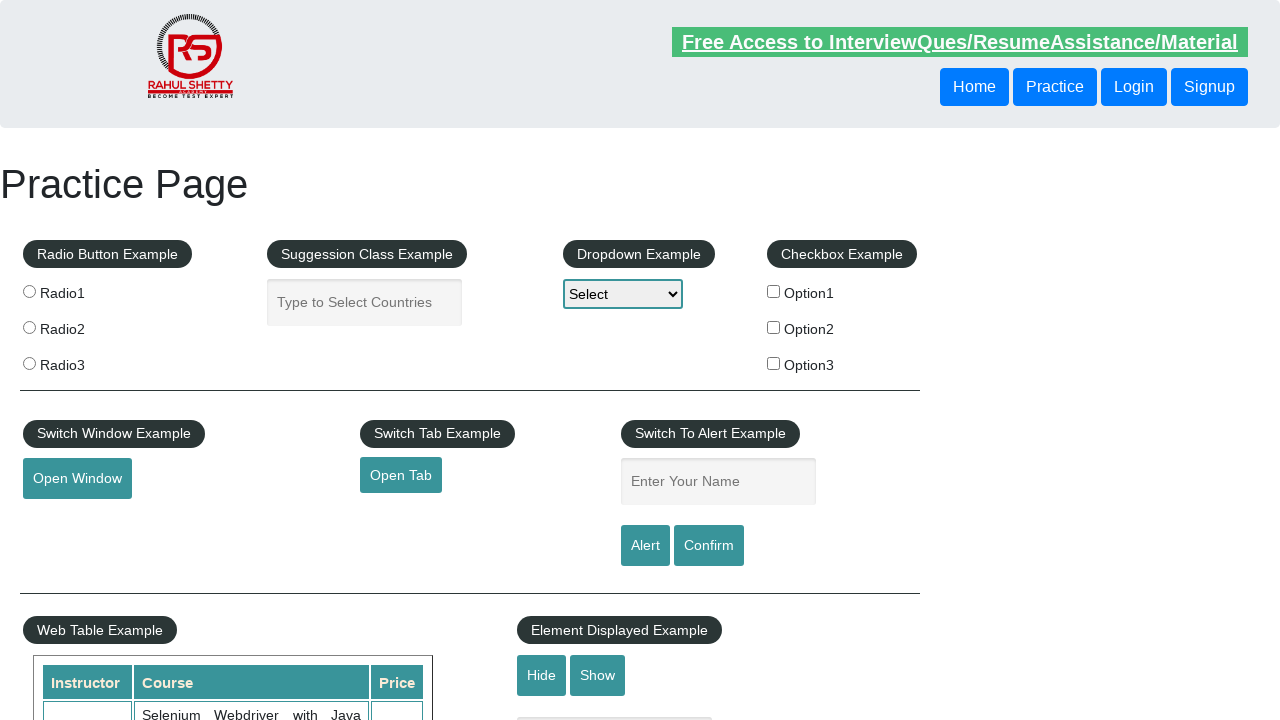

Retrieved course name: WebServices / REST API Testing with SoapUI
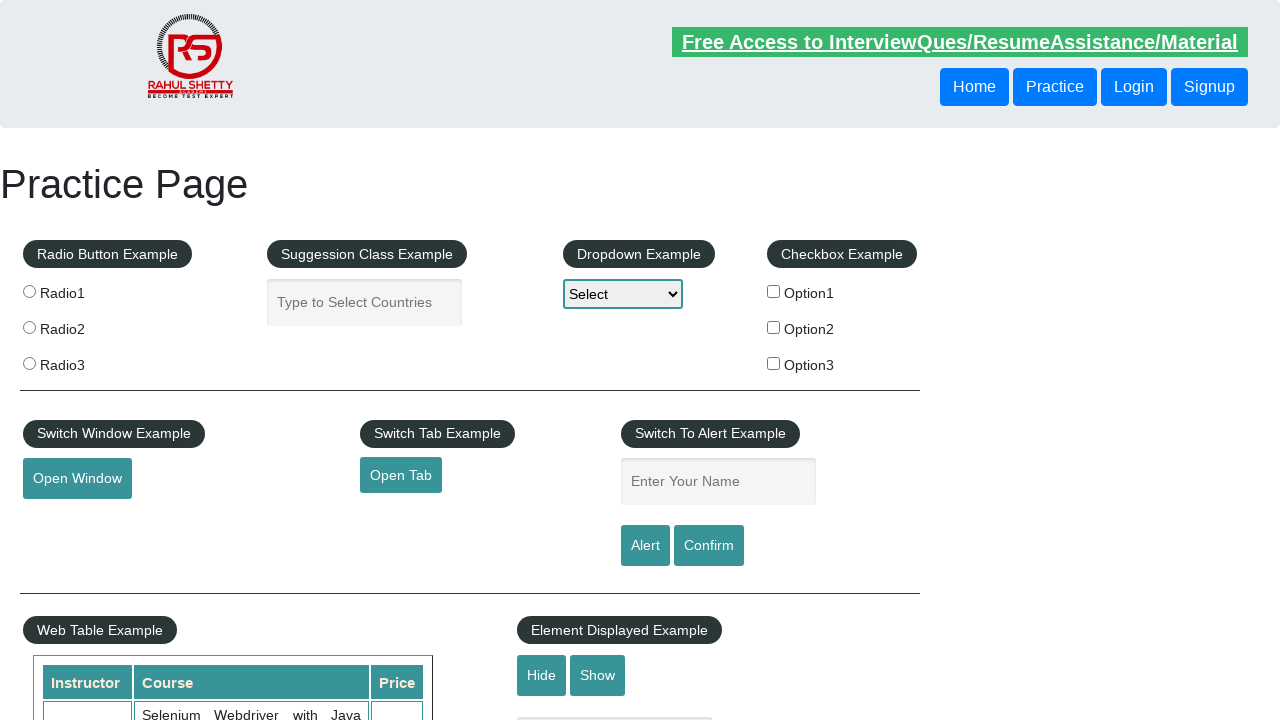

Retrieved course name: QA Expert Course :Software Testing + Bugzilla + SQL + Agile
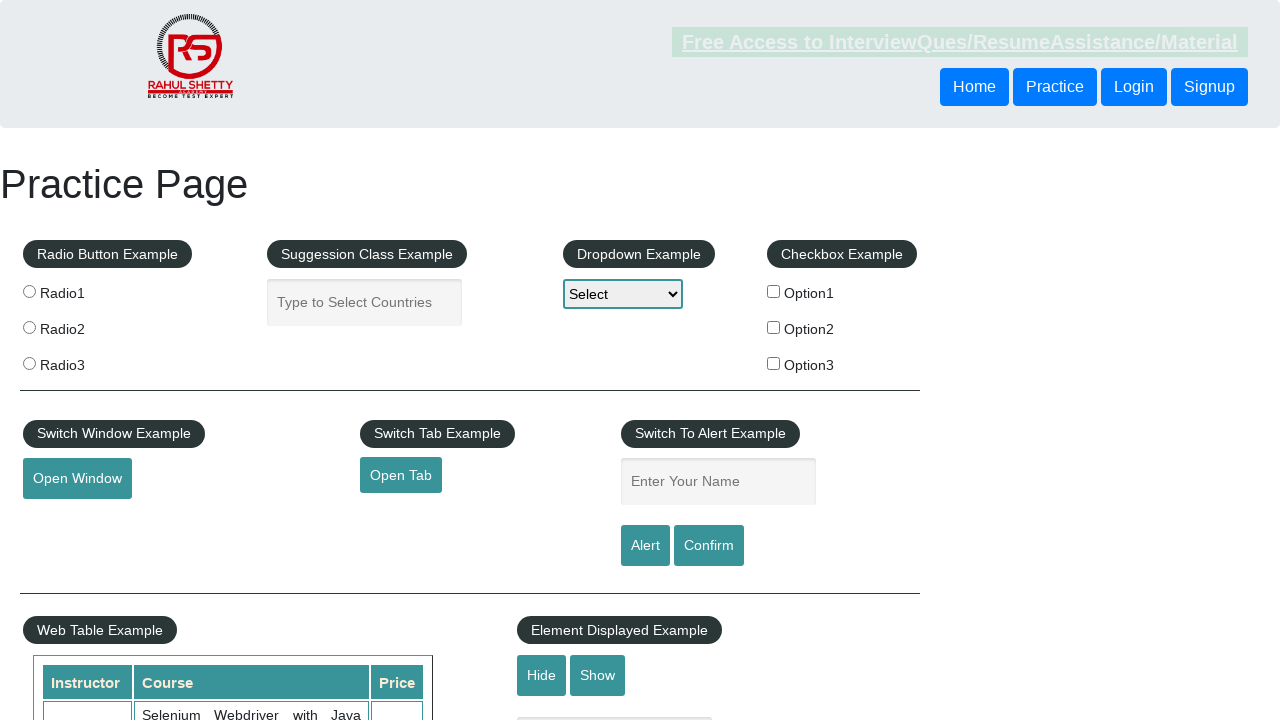

Retrieved course name: Master Selenium Automation in simple Python Language
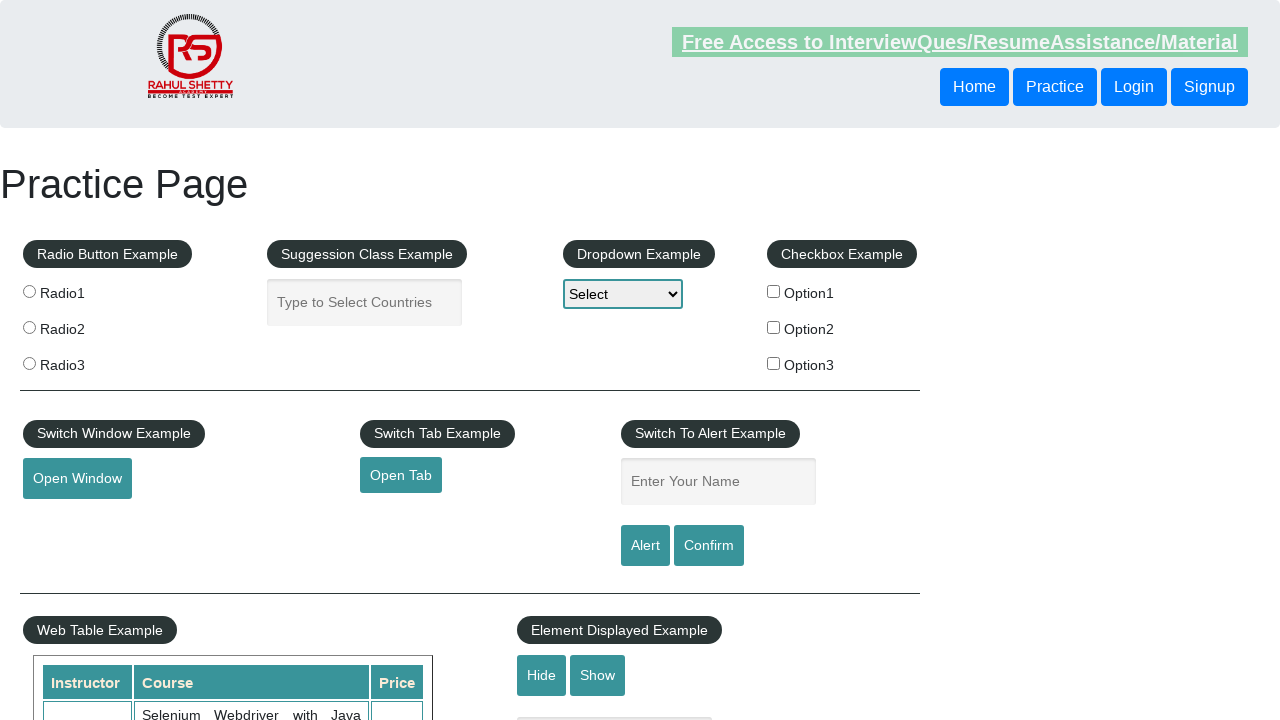

Found Python course at row 8, retrieving price
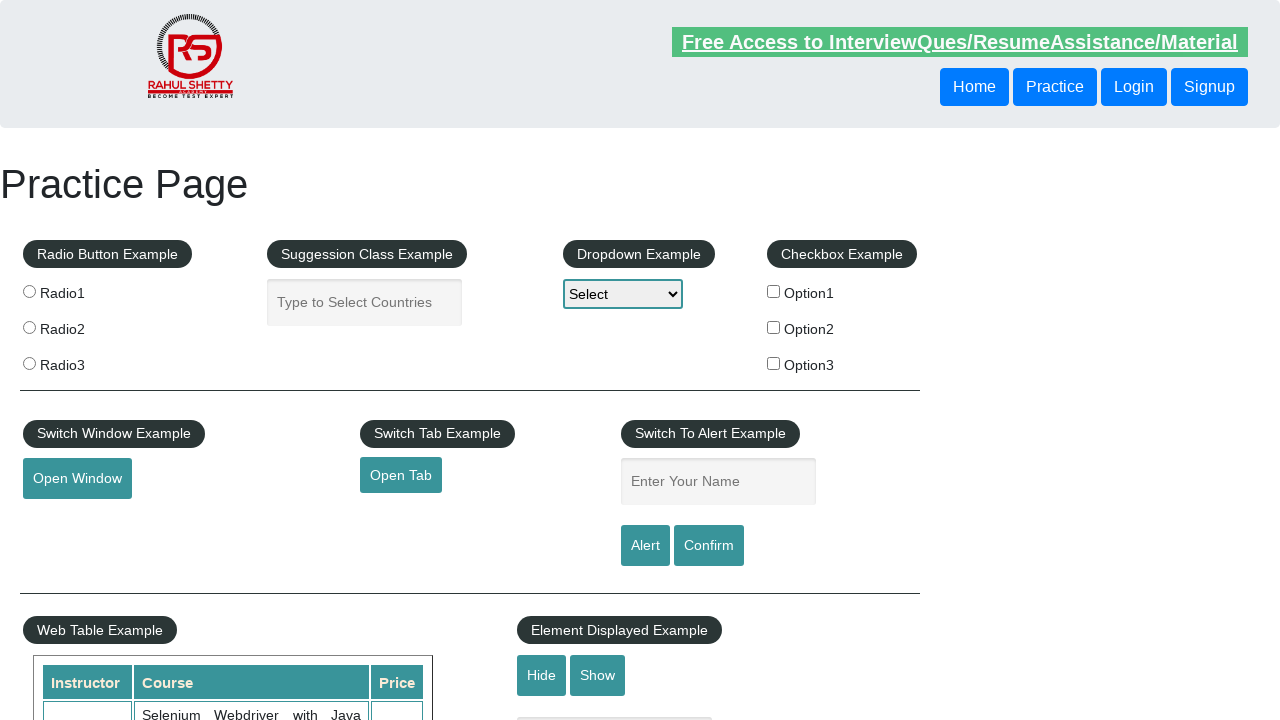

Retrieved price for Python course: 25
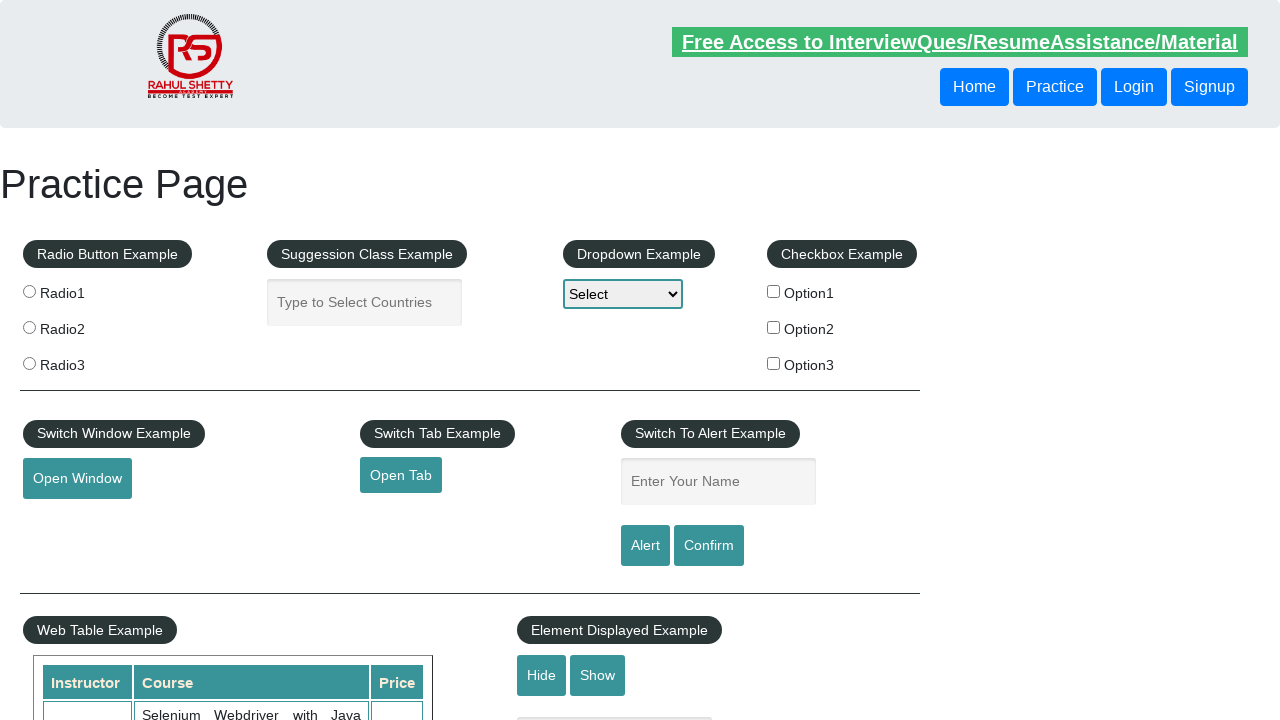

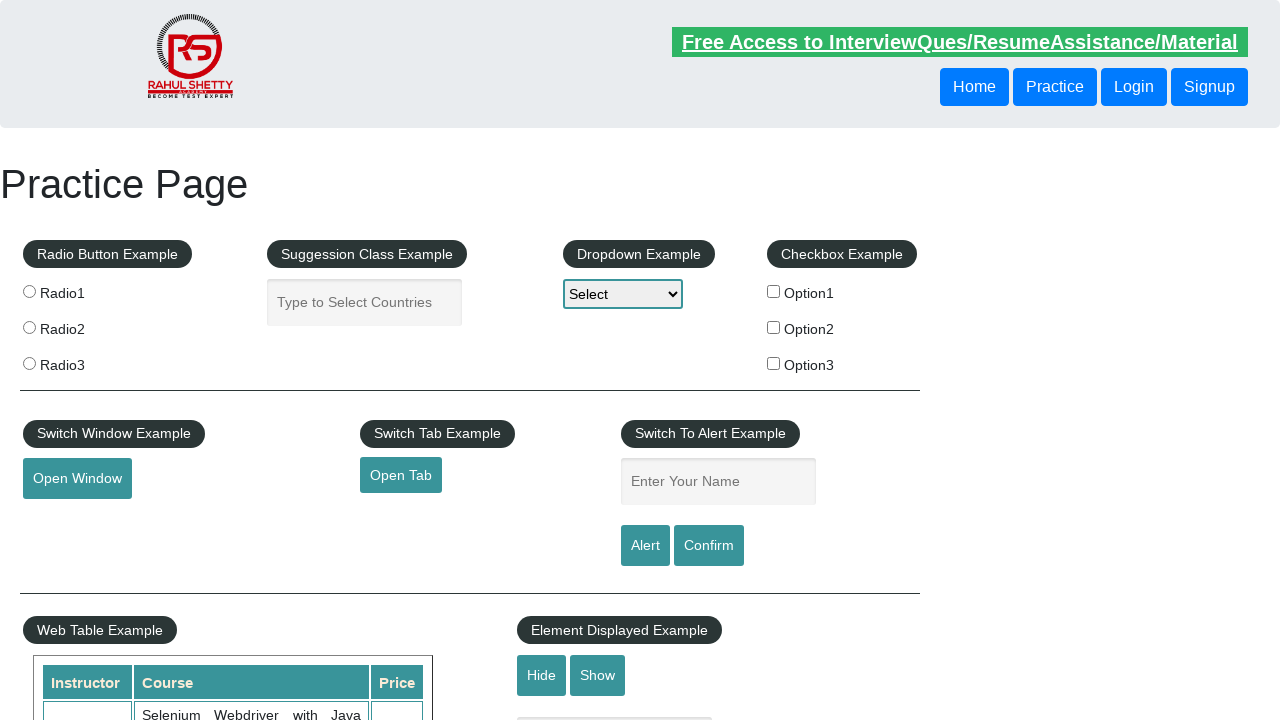